Tests login form validation by clicking the login button without entering any credentials and verifying the error message

Starting URL: https://www.saucedemo.com/

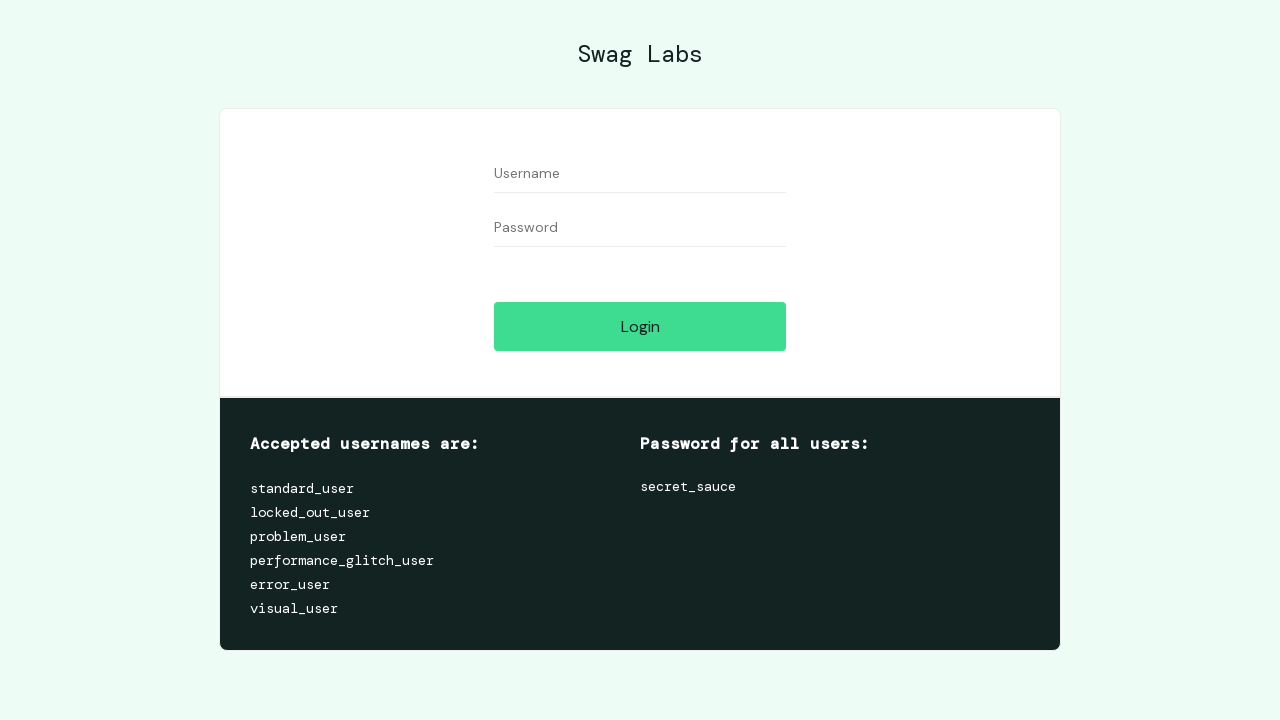

Clicked login button without entering credentials at (640, 326) on #login-button
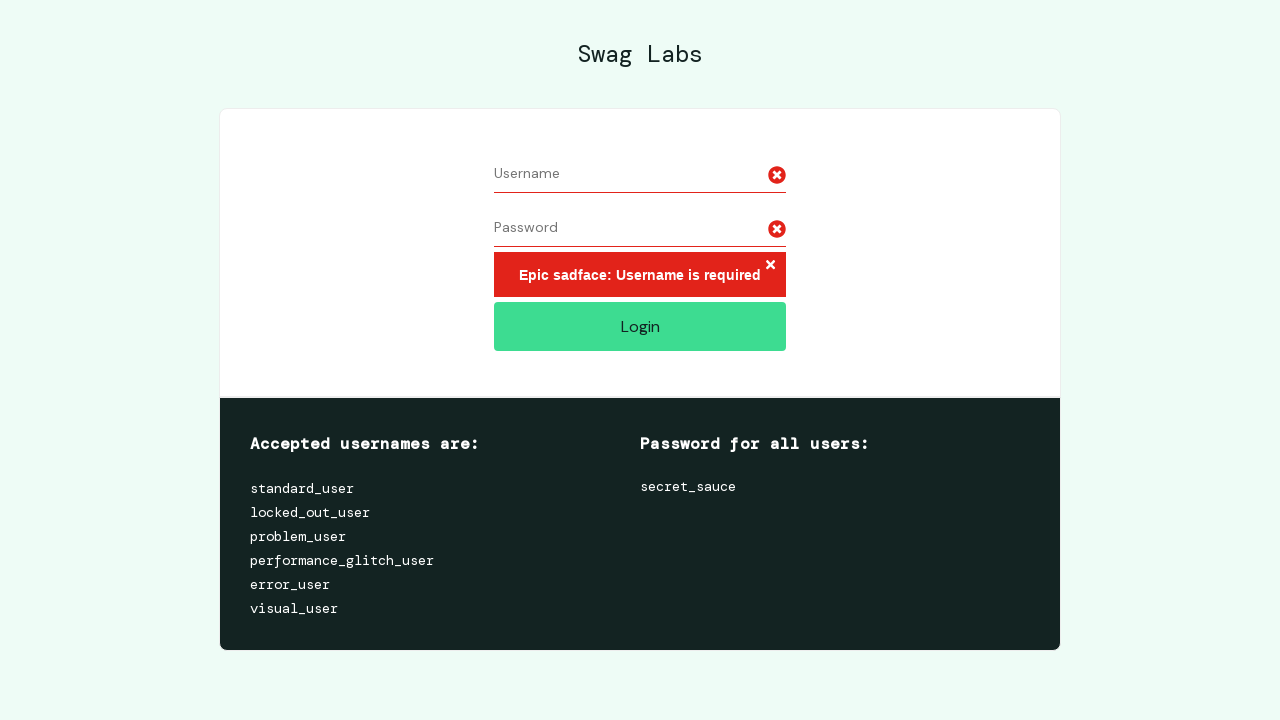

Error message became visible
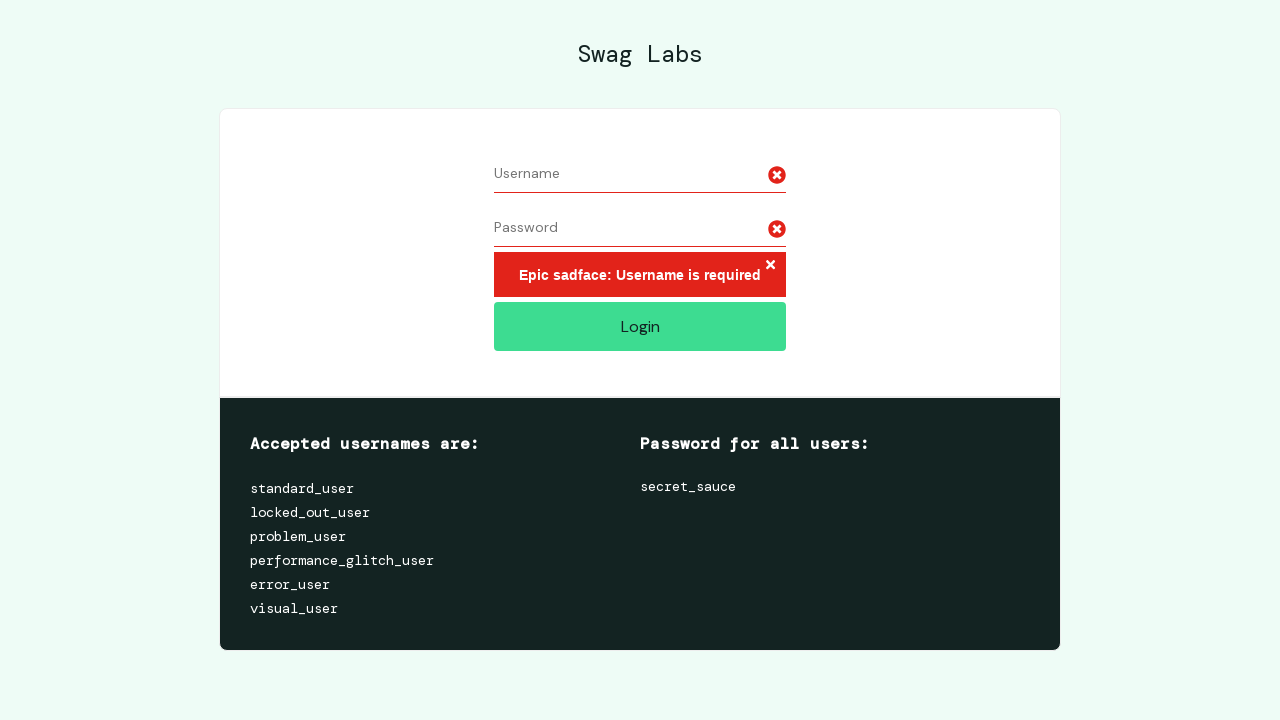

Verified error message contains 'Username is required'
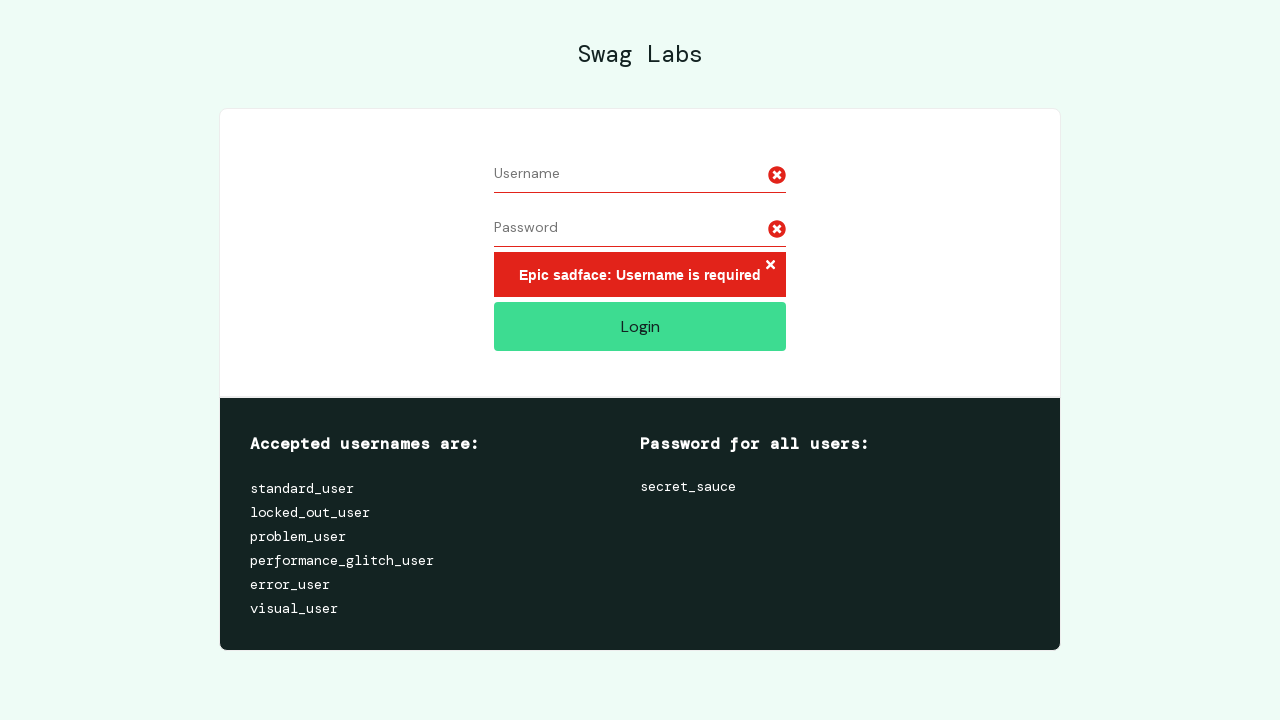

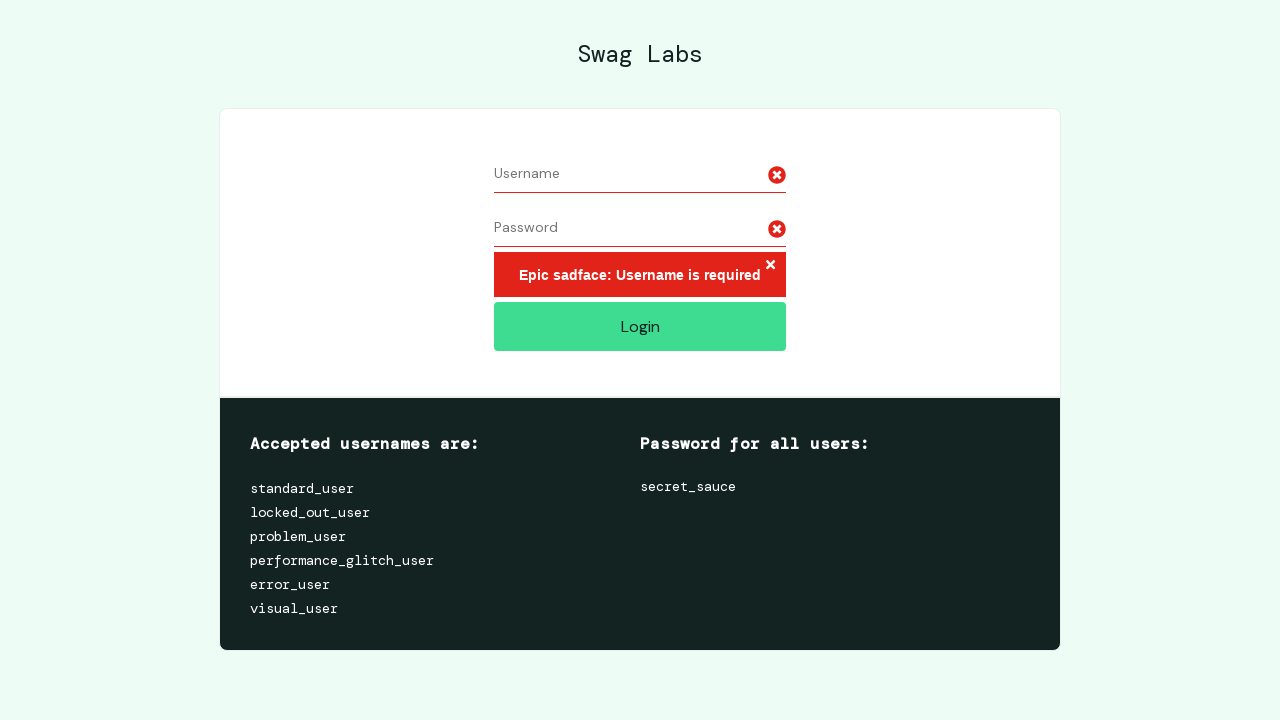